Tests the Web Tables functionality on DemoQA by navigating to the Web Tables section, adding a new record with personal information (name, email, age, salary, department), and then deleting the created record.

Starting URL: https://demoqa.com/elements

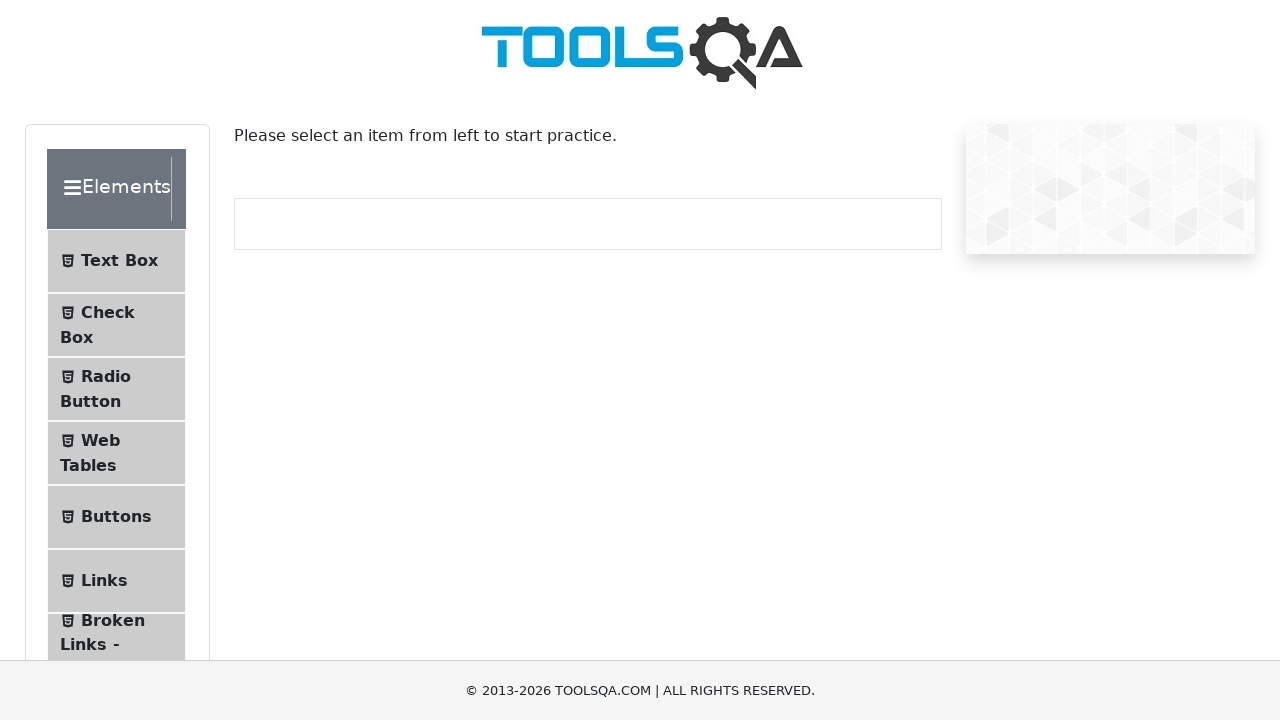

Clicked on Web Tables menu item at (116, 453) on #item-3
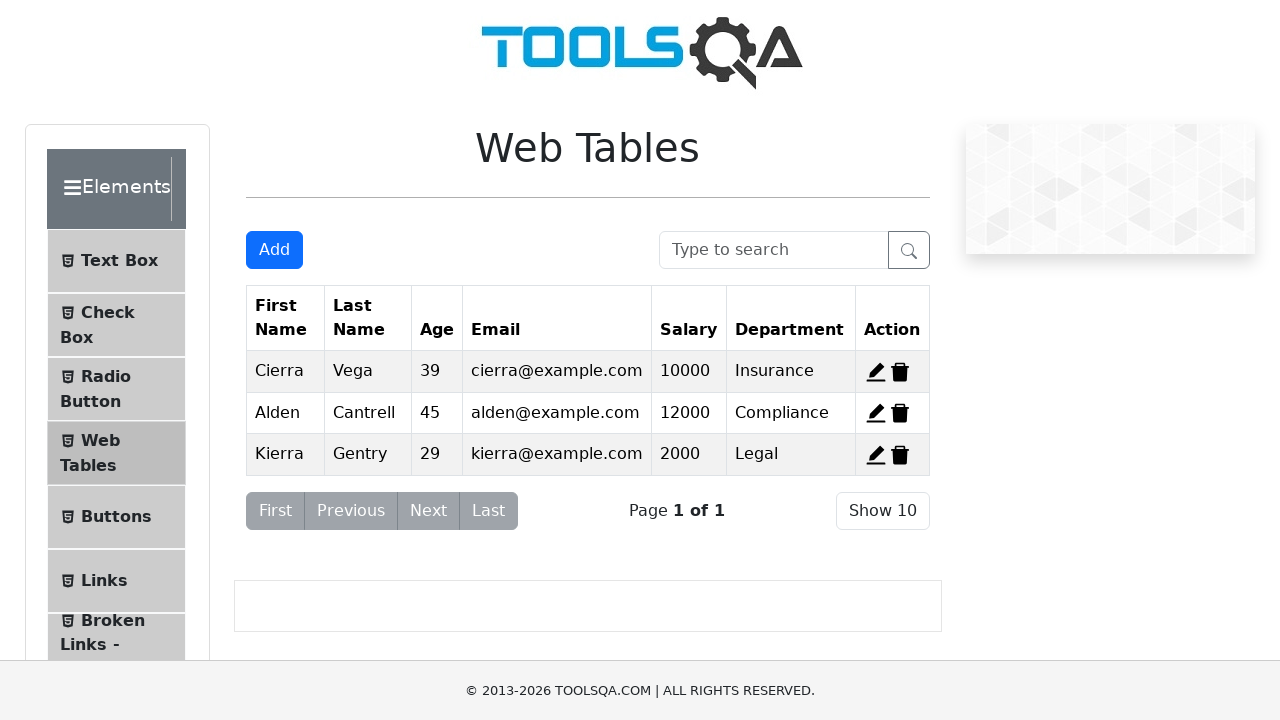

Clicked Add button to open registration form at (274, 250) on #addNewRecordButton
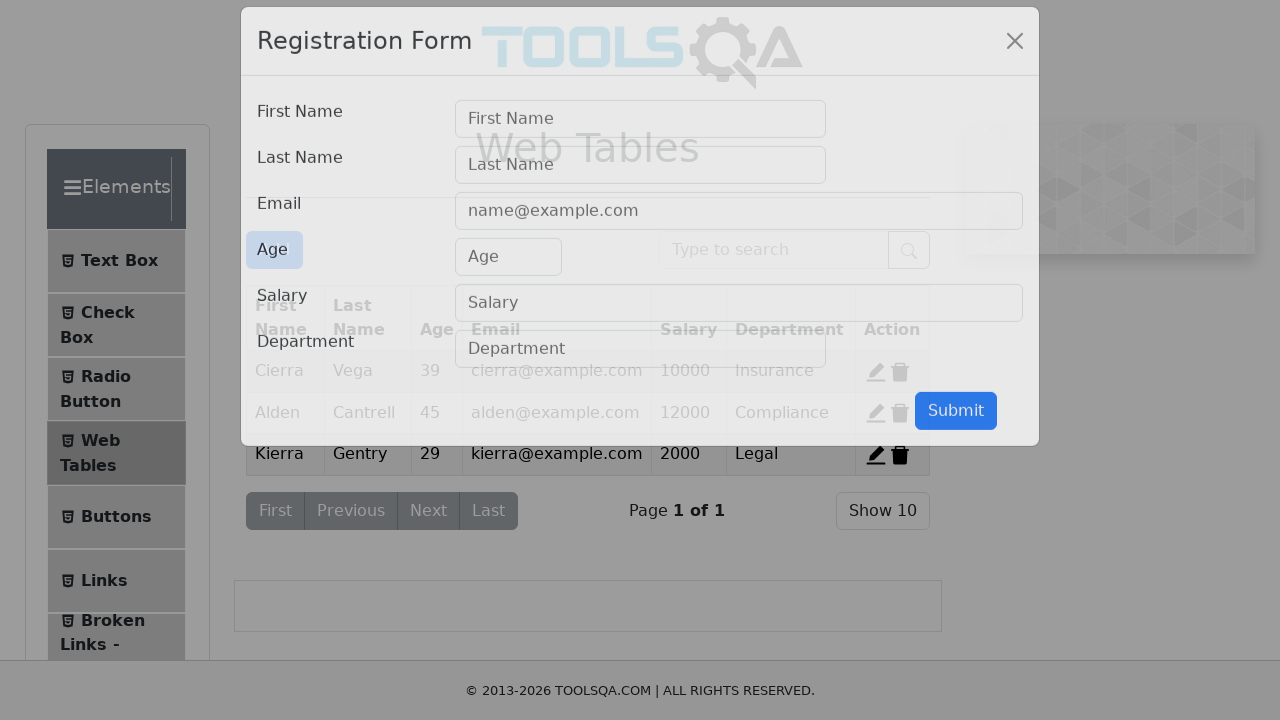

Clicked First Name input field at (640, 141) on input[placeholder='First Name']
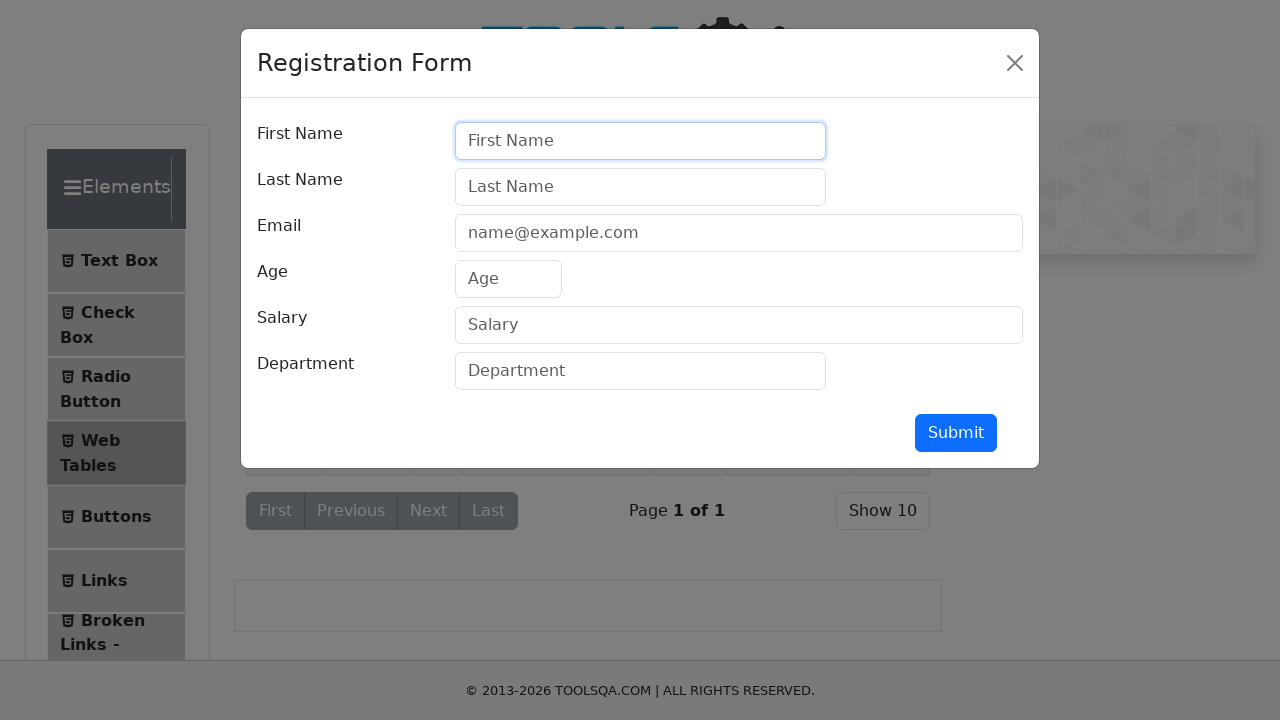

Filled First Name with 'Ana' on input[placeholder='First Name']
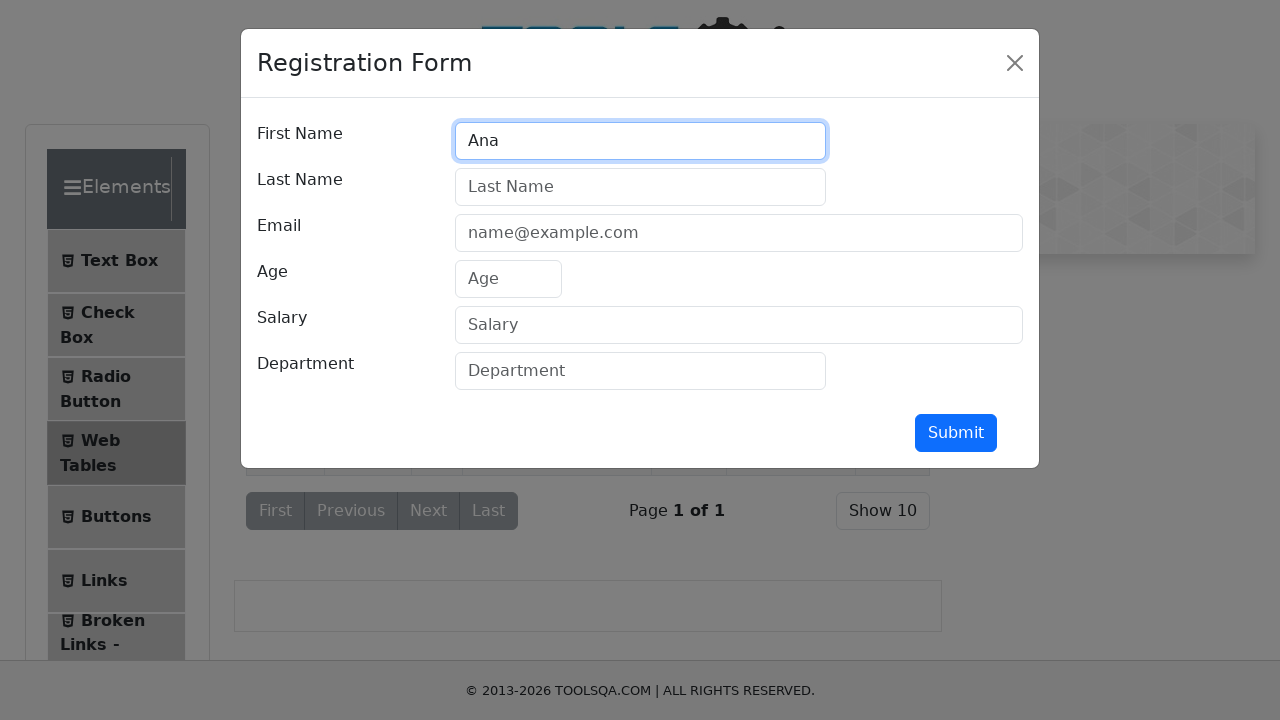

Clicked Last Name input field at (640, 187) on input[placeholder='Last Name']
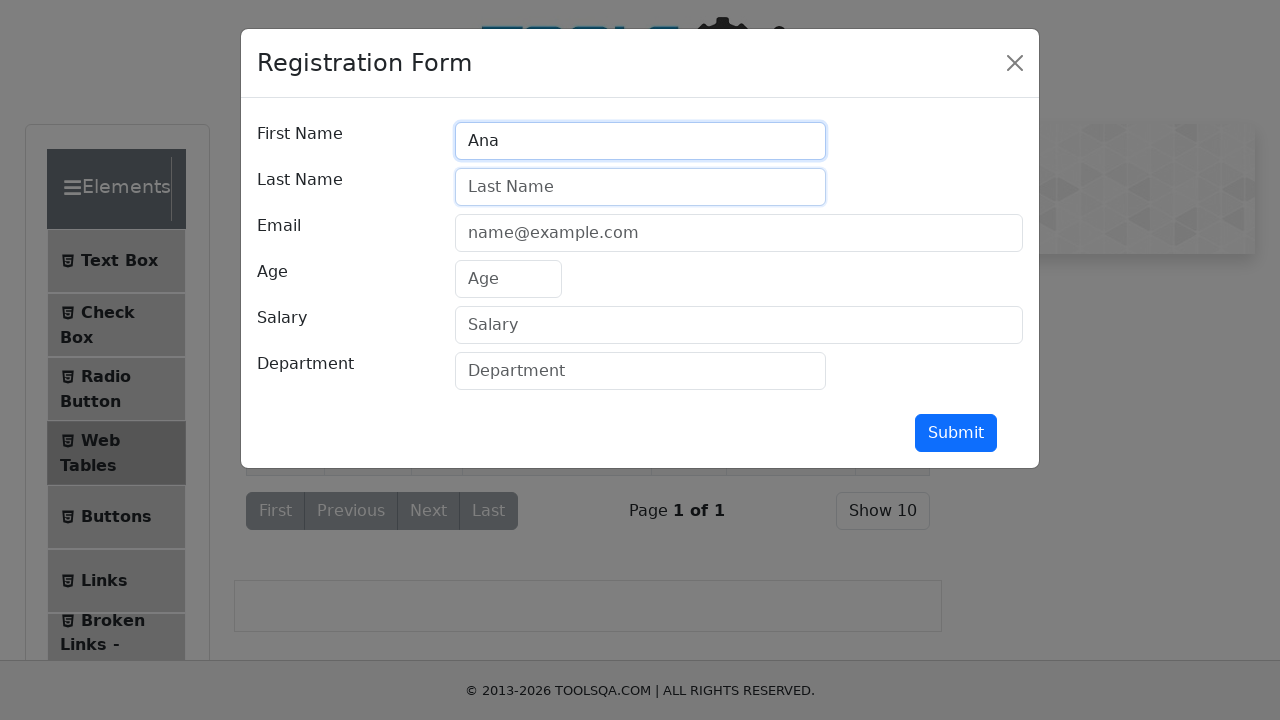

Filled Last Name with 'Maria' on input[placeholder='Last Name']
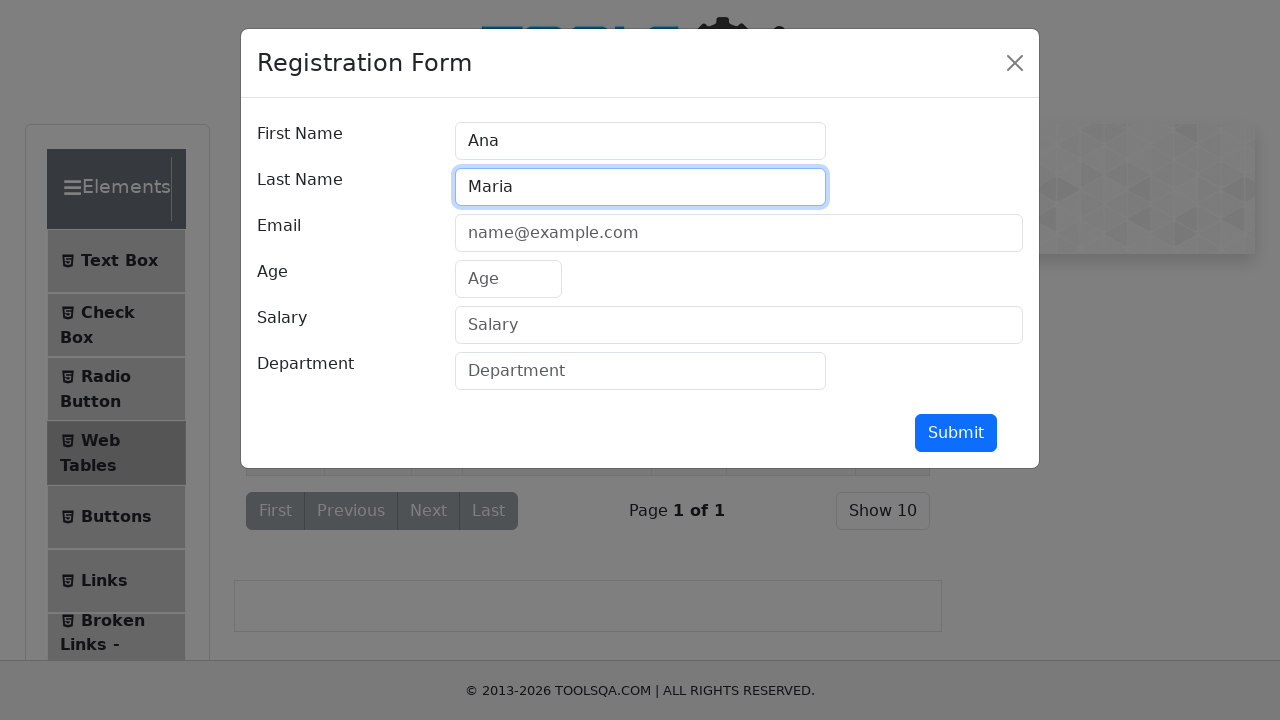

Clicked Email input field at (739, 233) on input[placeholder='name@example.com']
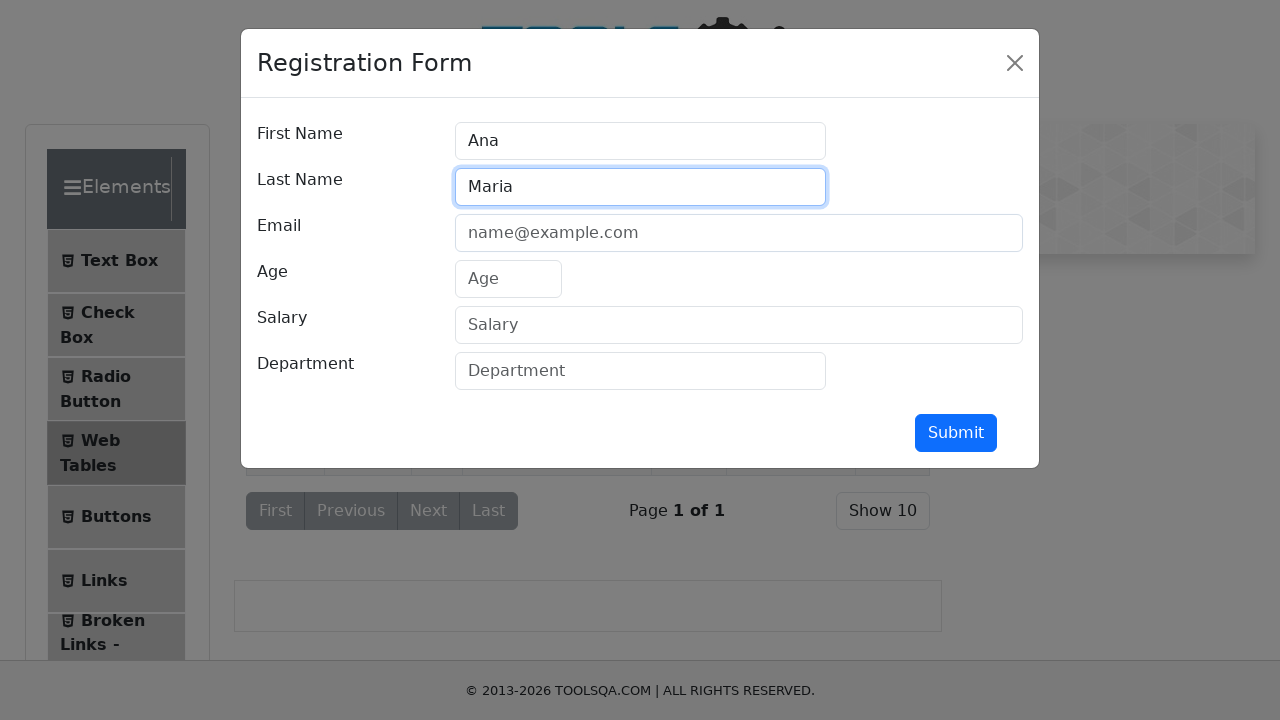

Filled Email with 'ana@mail.com' on input[placeholder='name@example.com']
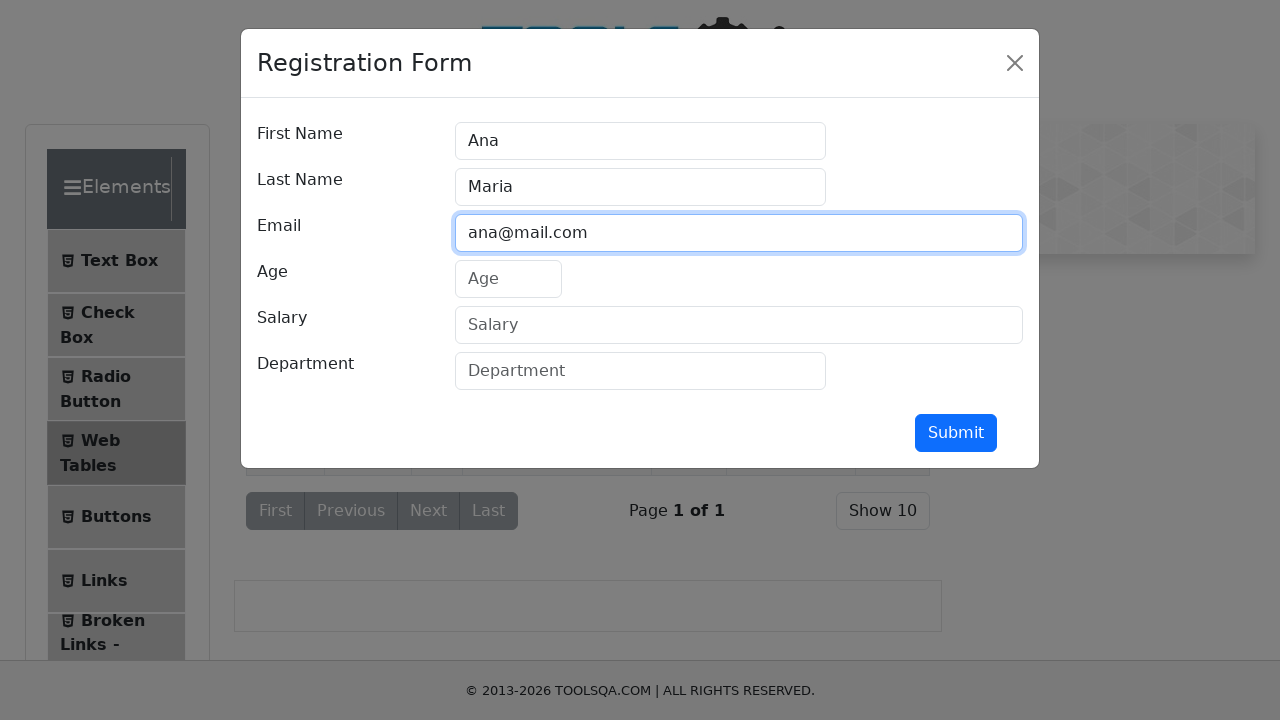

Clicked Age input field at (508, 279) on input[placeholder='Age']
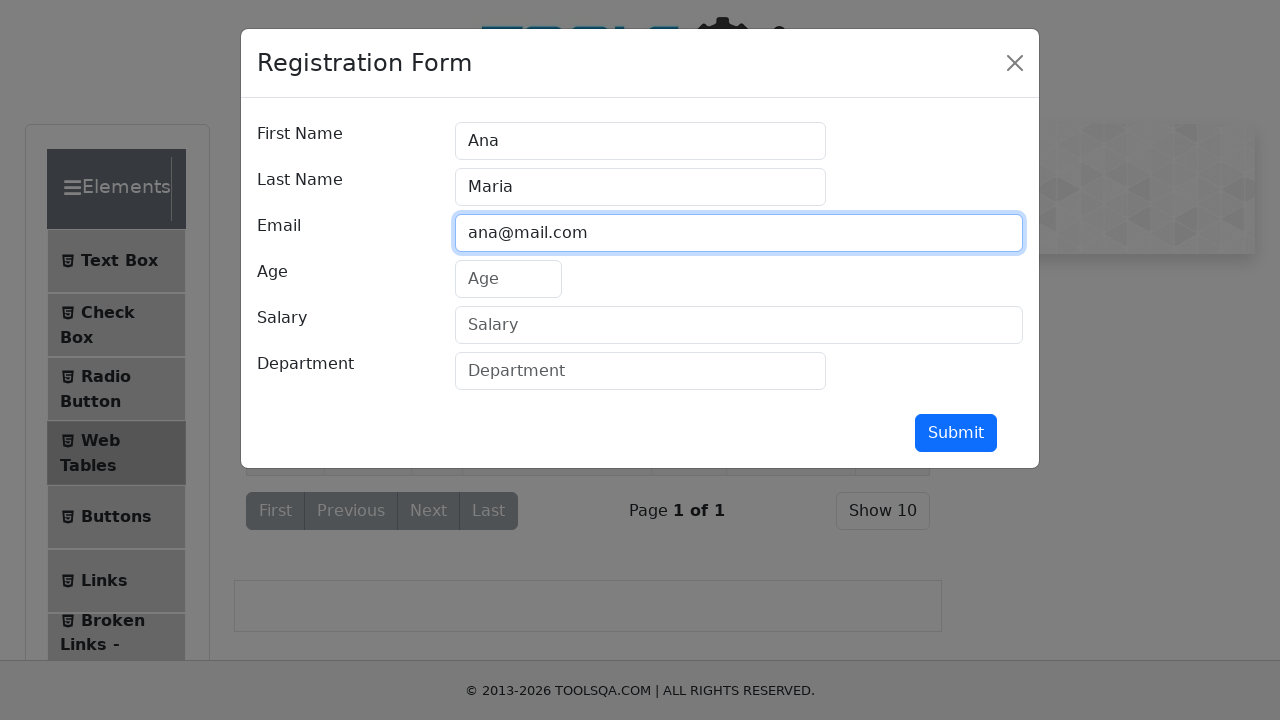

Filled Age with '22' on input[placeholder='Age']
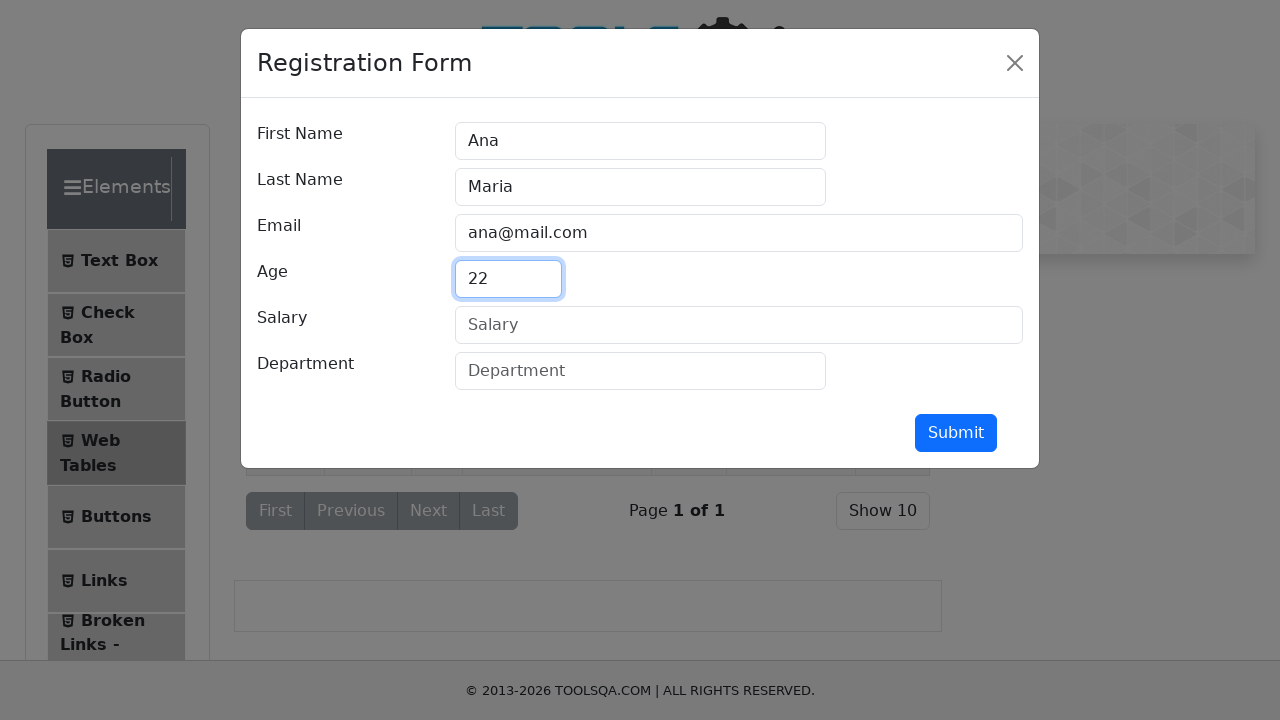

Clicked Salary input field at (739, 325) on input[placeholder='Salary']
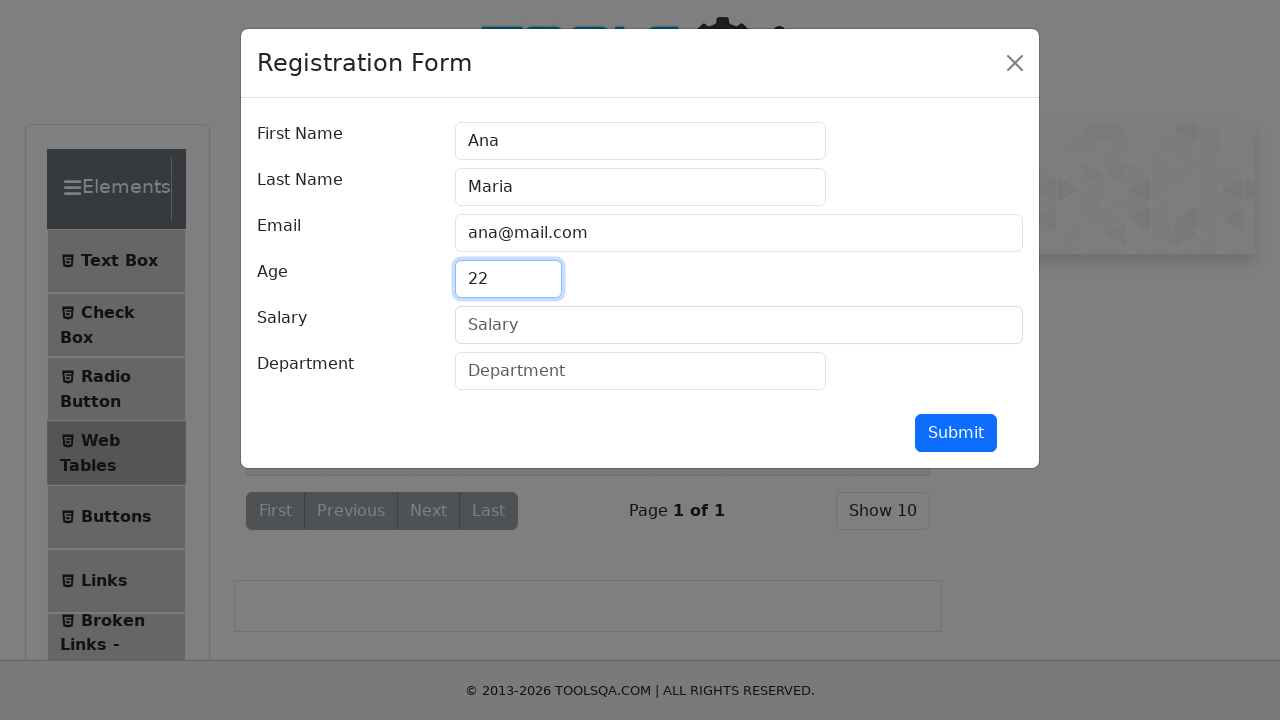

Filled Salary with '3000' on input[placeholder='Salary']
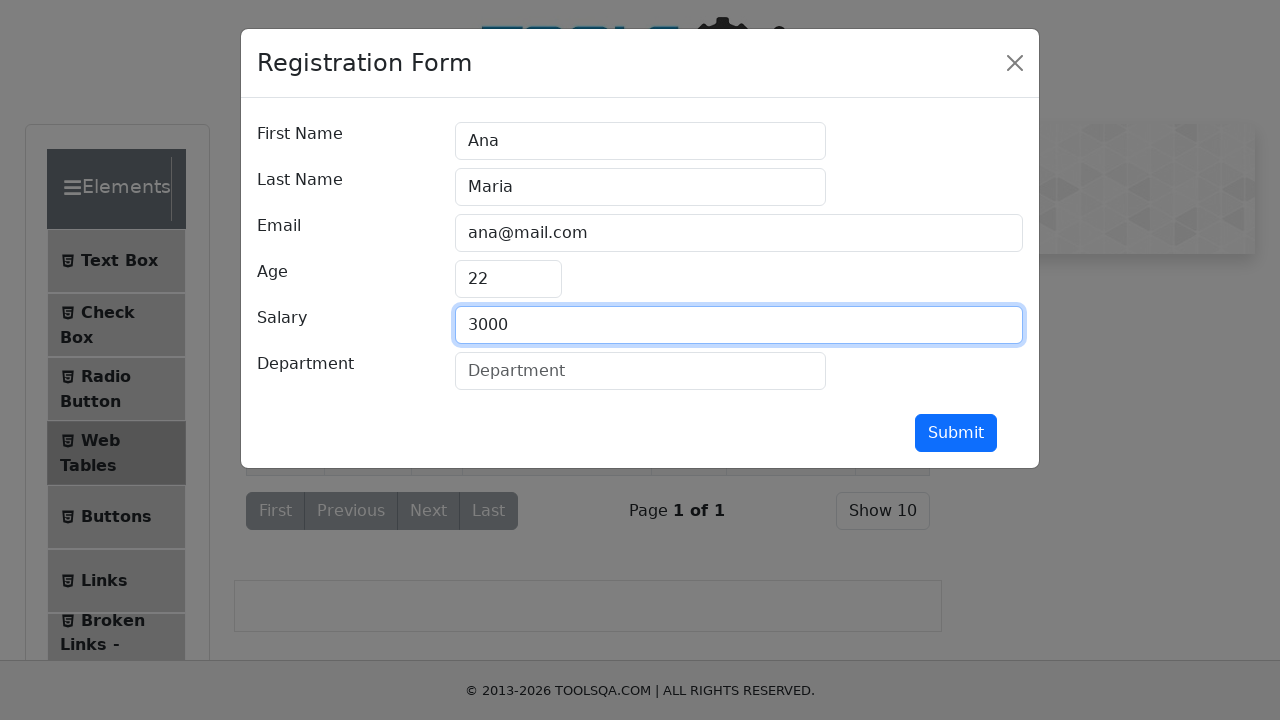

Clicked Department input field at (640, 371) on input#department
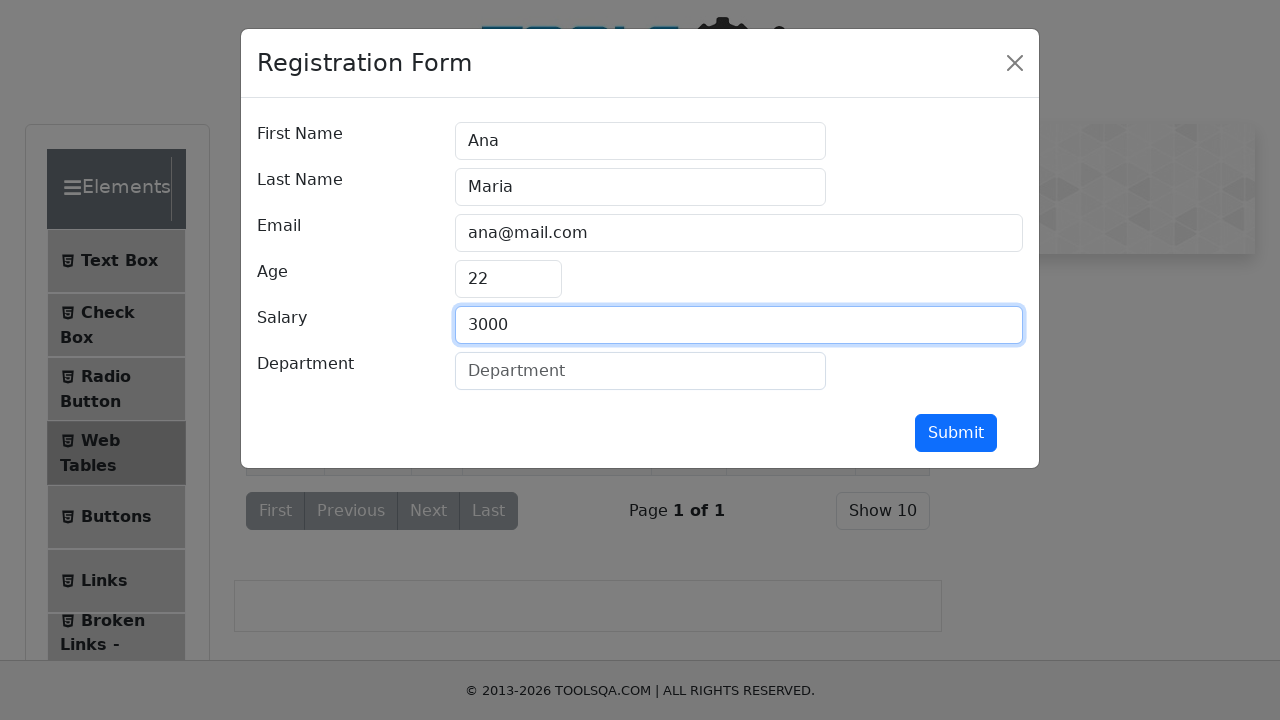

Filled Department with 'administrator' on input#department
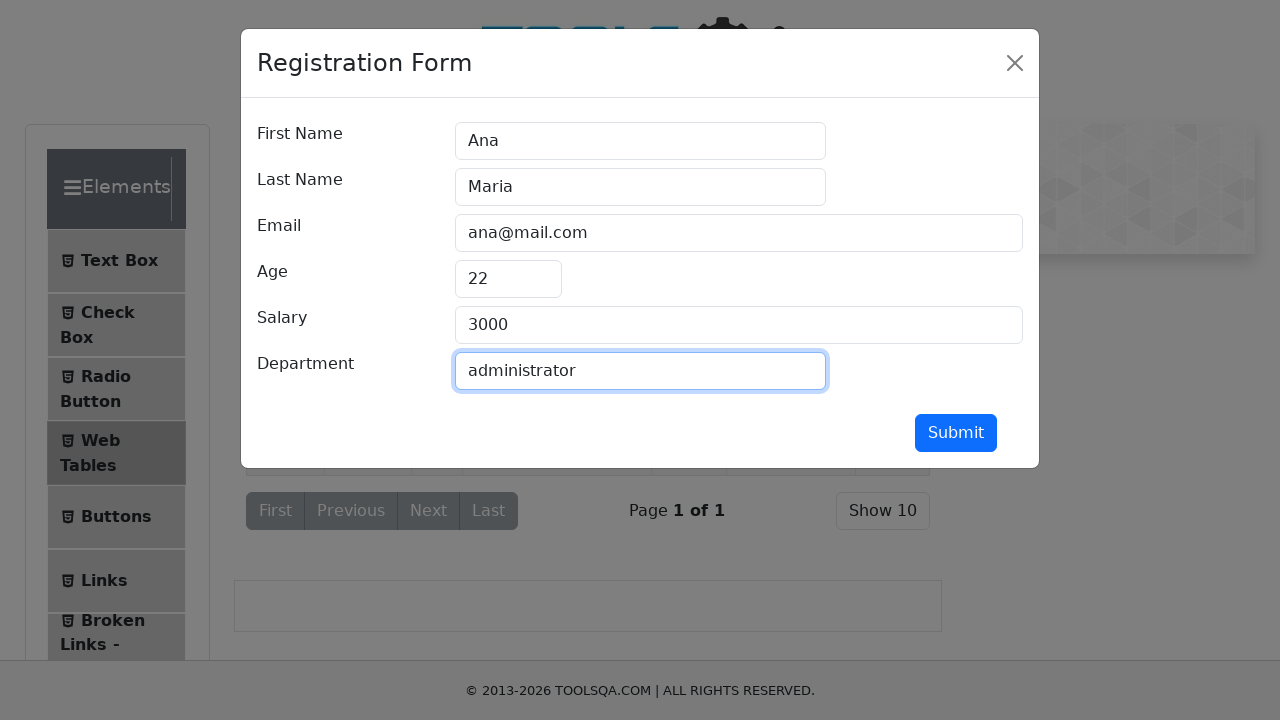

Clicked Submit button to save the new record at (956, 433) on button#submit
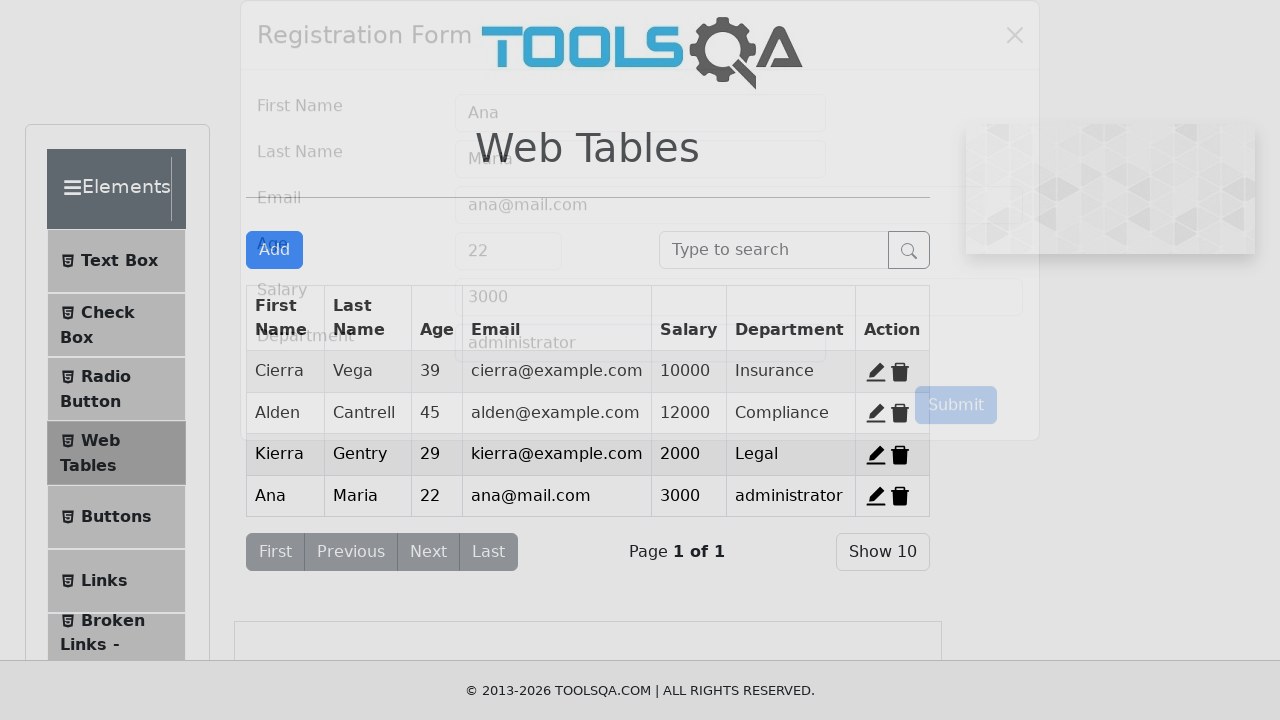

Clicked delete button to remove the created record at (900, 496) on span#delete-record-4
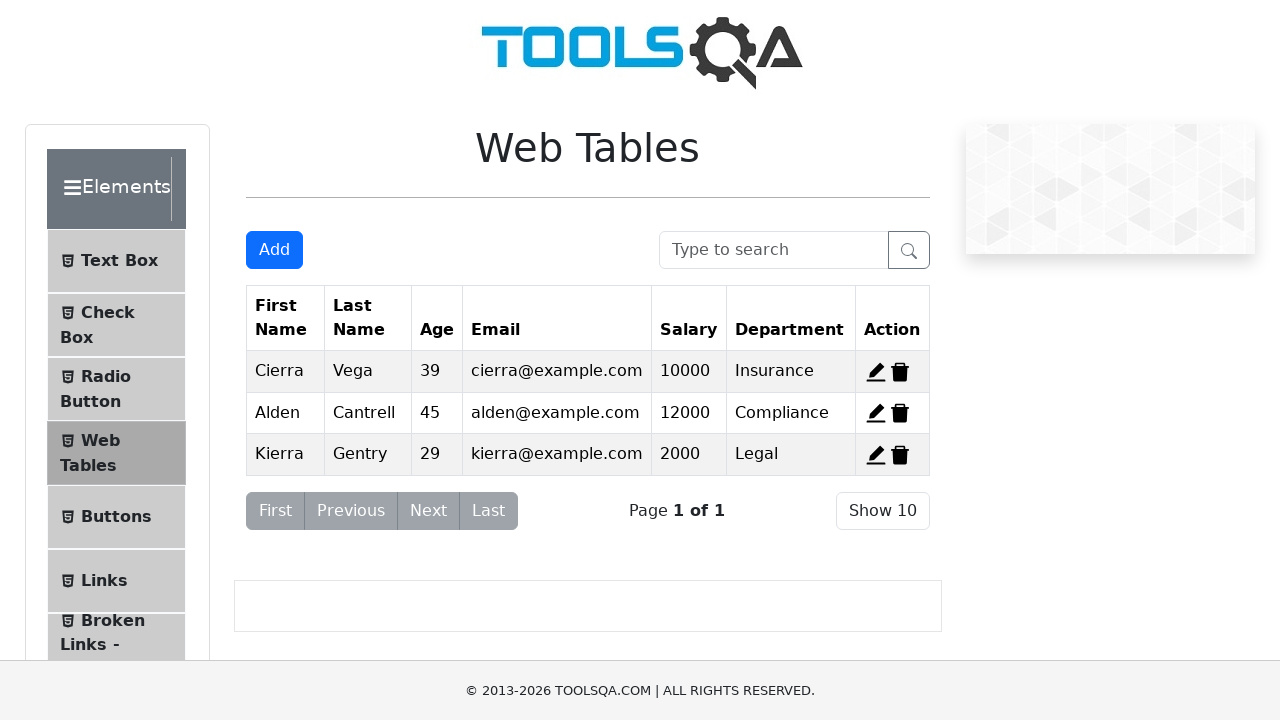

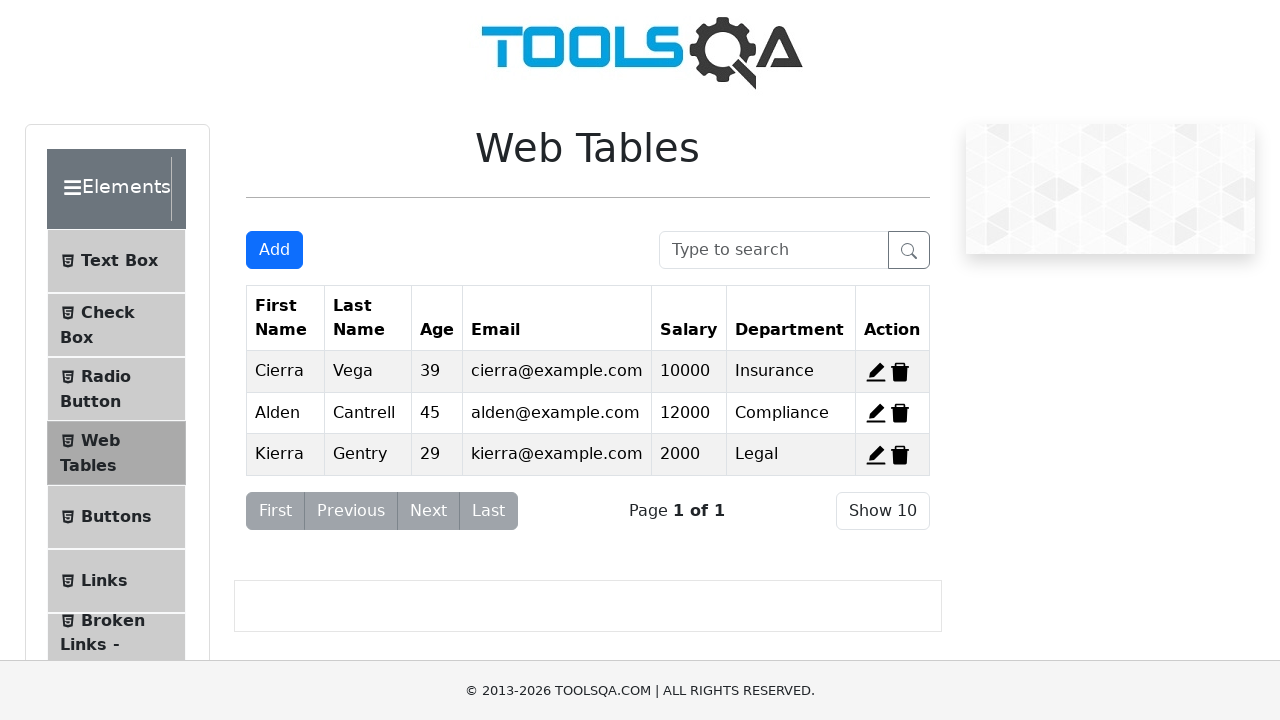